Tests the "Integers only" checkbox by adding 1.5 and 1, then enabling the checkbox to verify the result is rounded to 2.

Starting URL: https://testsheepnz.github.io/BasicCalculator

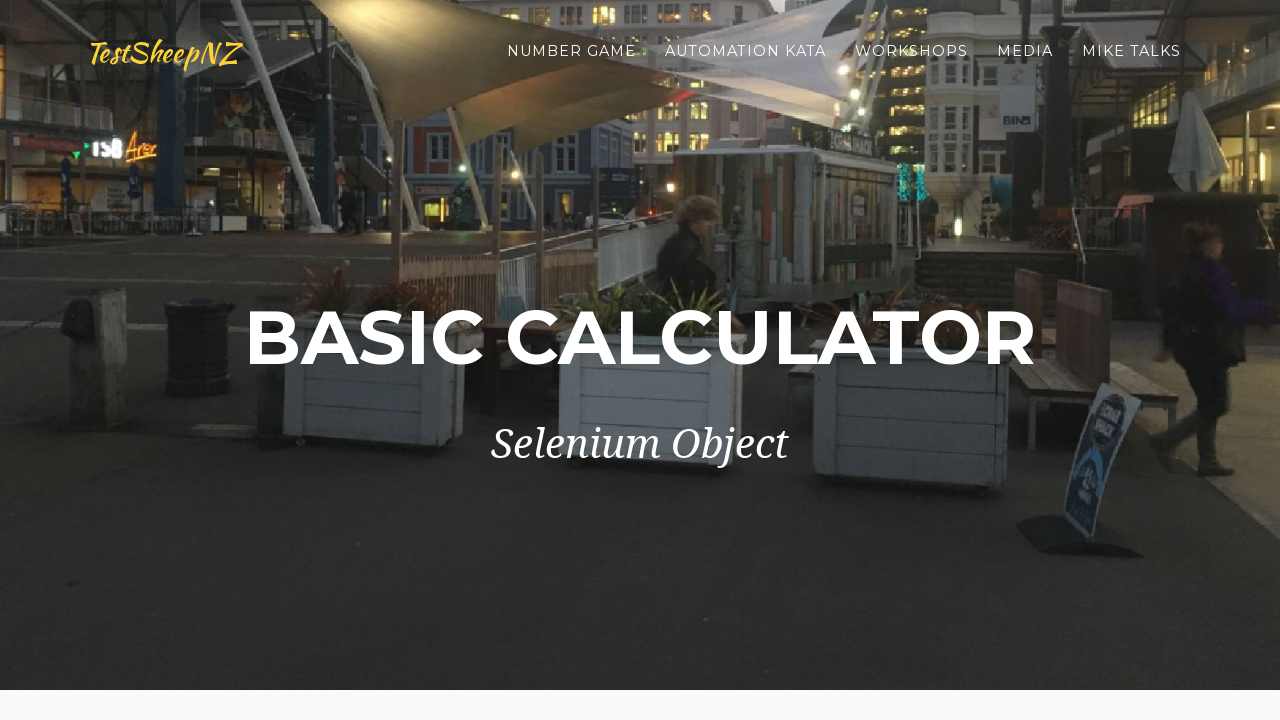

Selected 'Prototype' build version on #selectBuild
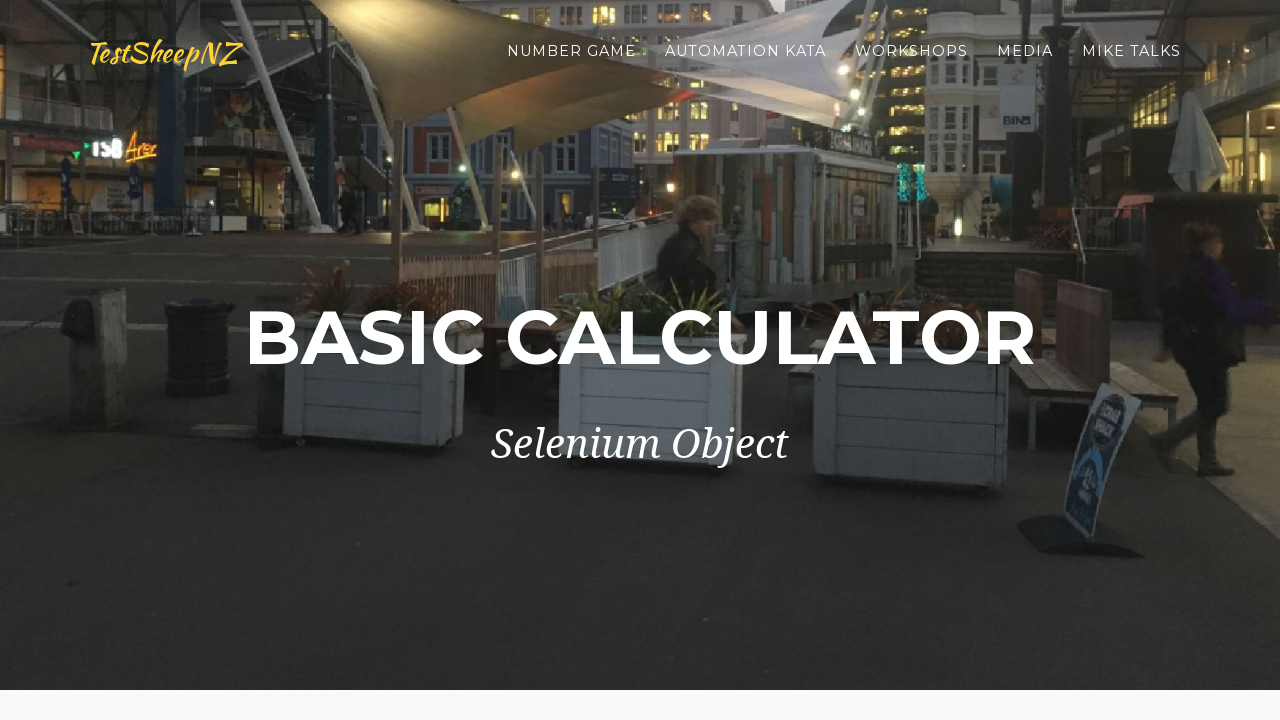

Entered 1.5 in first number field on #number1Field
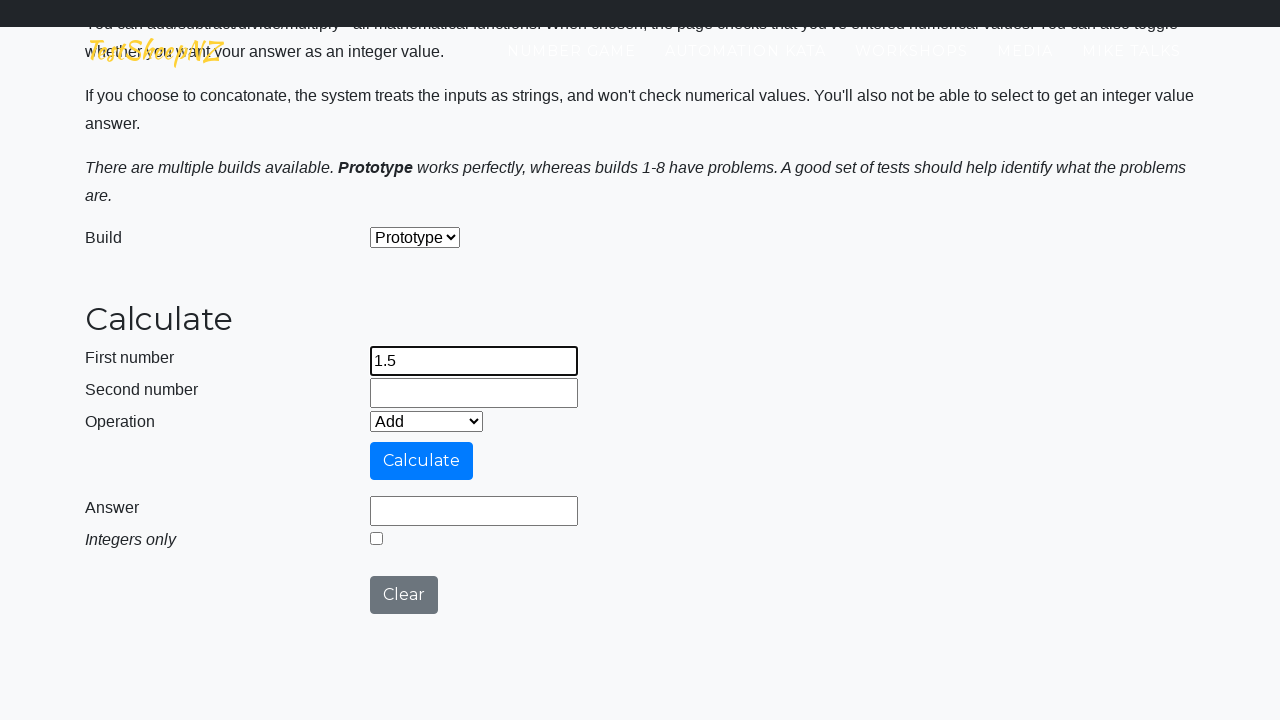

Entered 1 in second number field on #number2Field
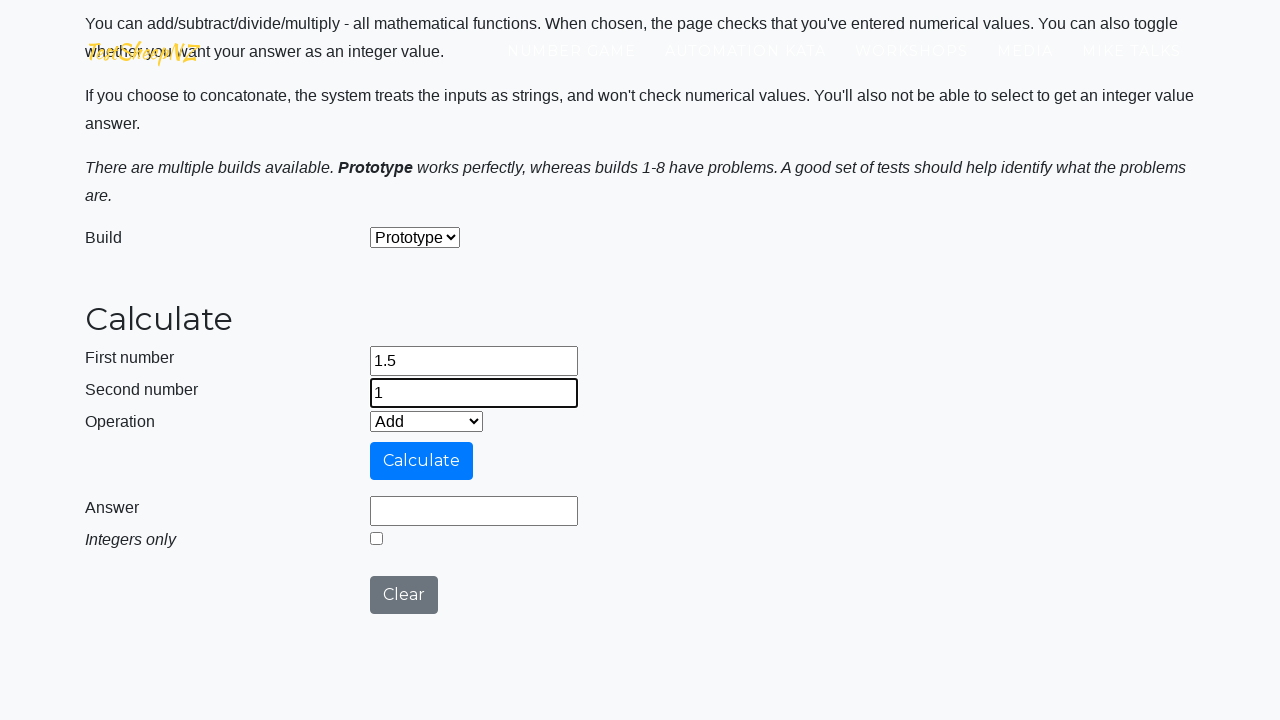

Selected 'Add' operation on #selectOperationDropdown
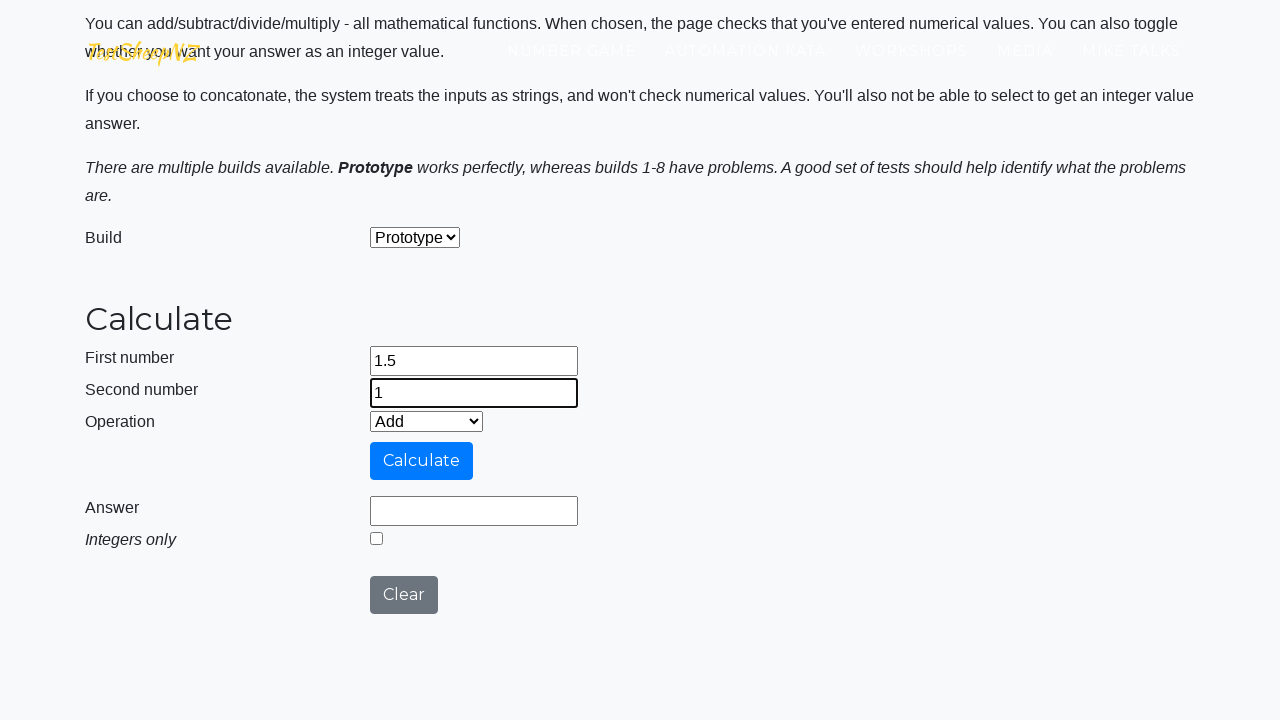

Clicked calculate button, result shows 2.5 at (422, 461) on #calculateButton
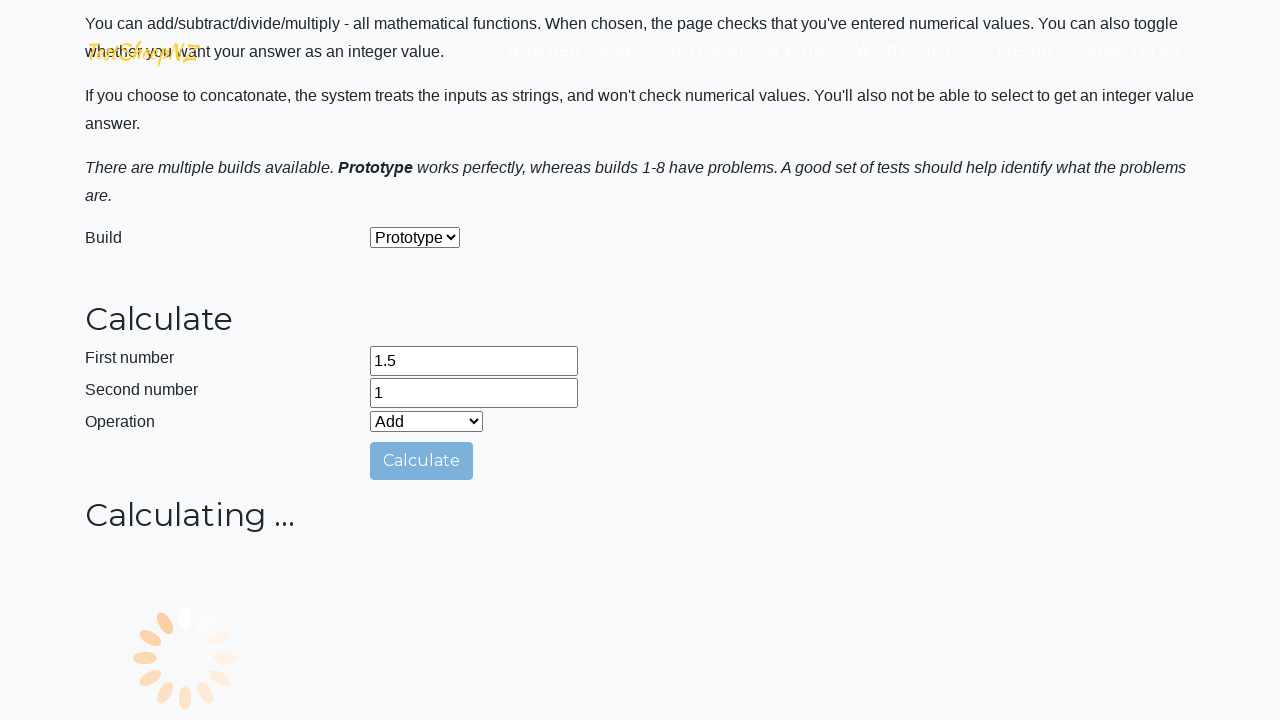

Enabled 'Integers only' checkbox at (376, 538) on #integerSelect
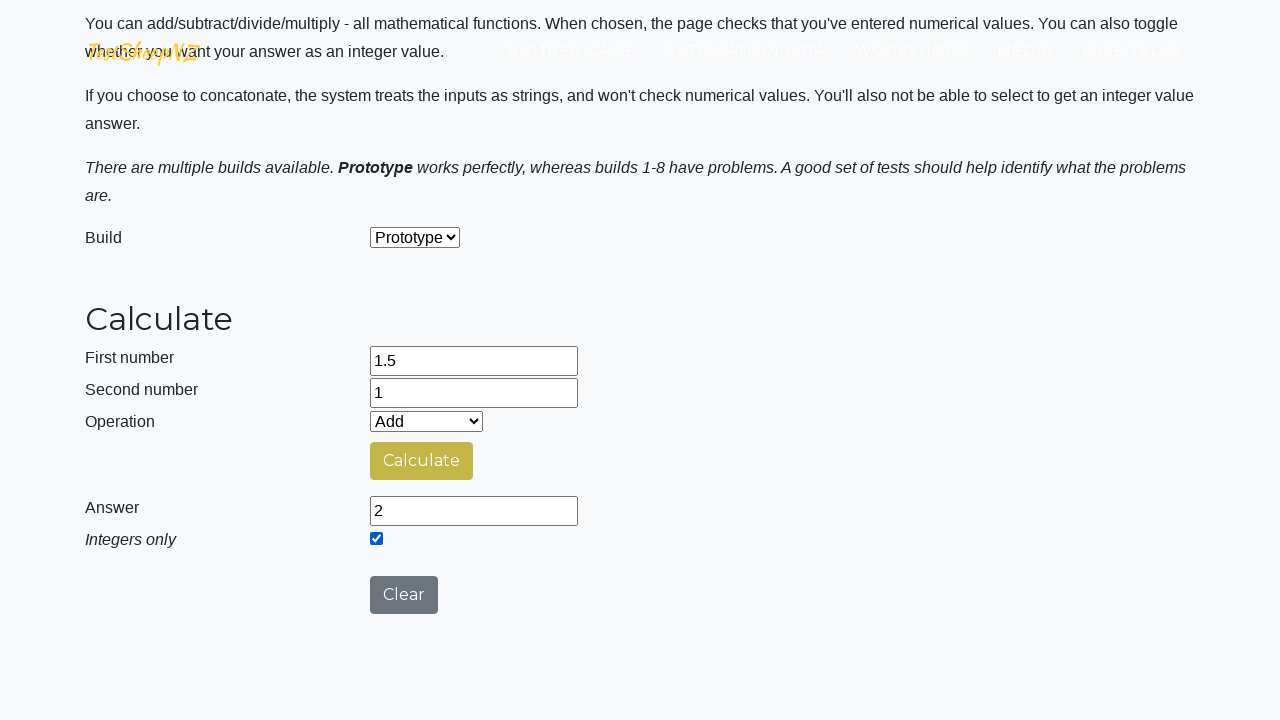

Result rounded to 2 after enabling integers only
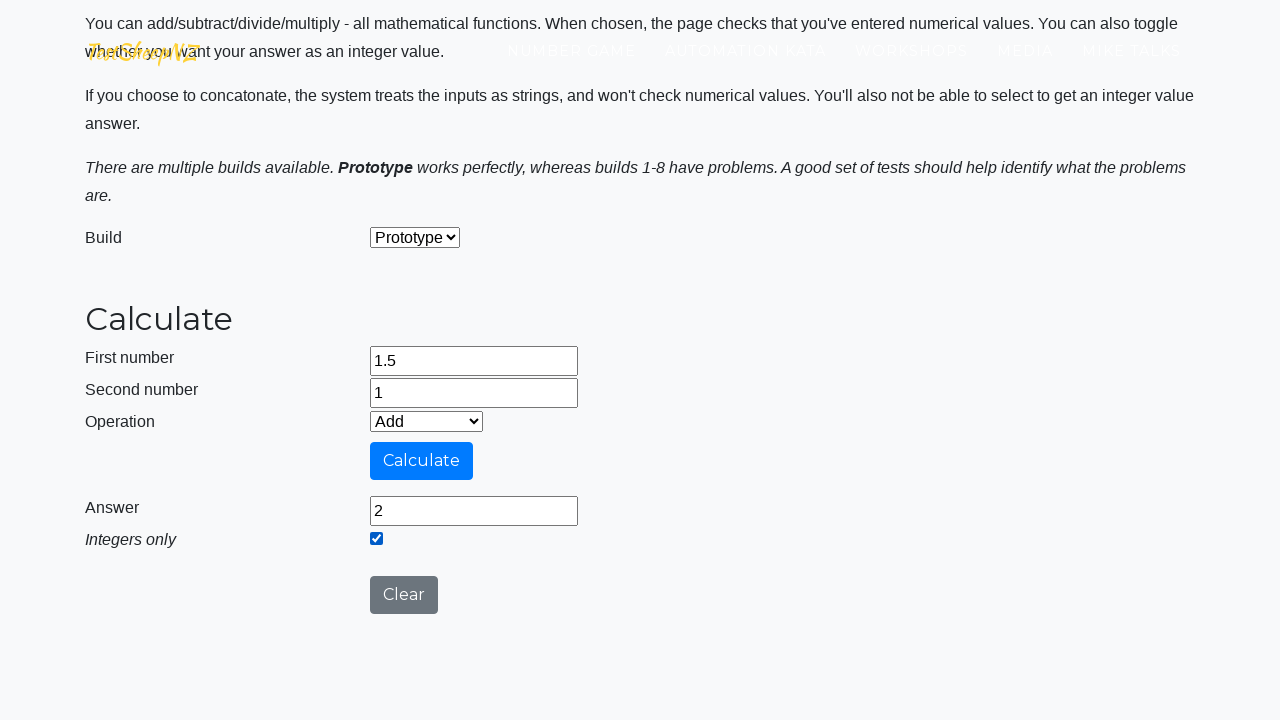

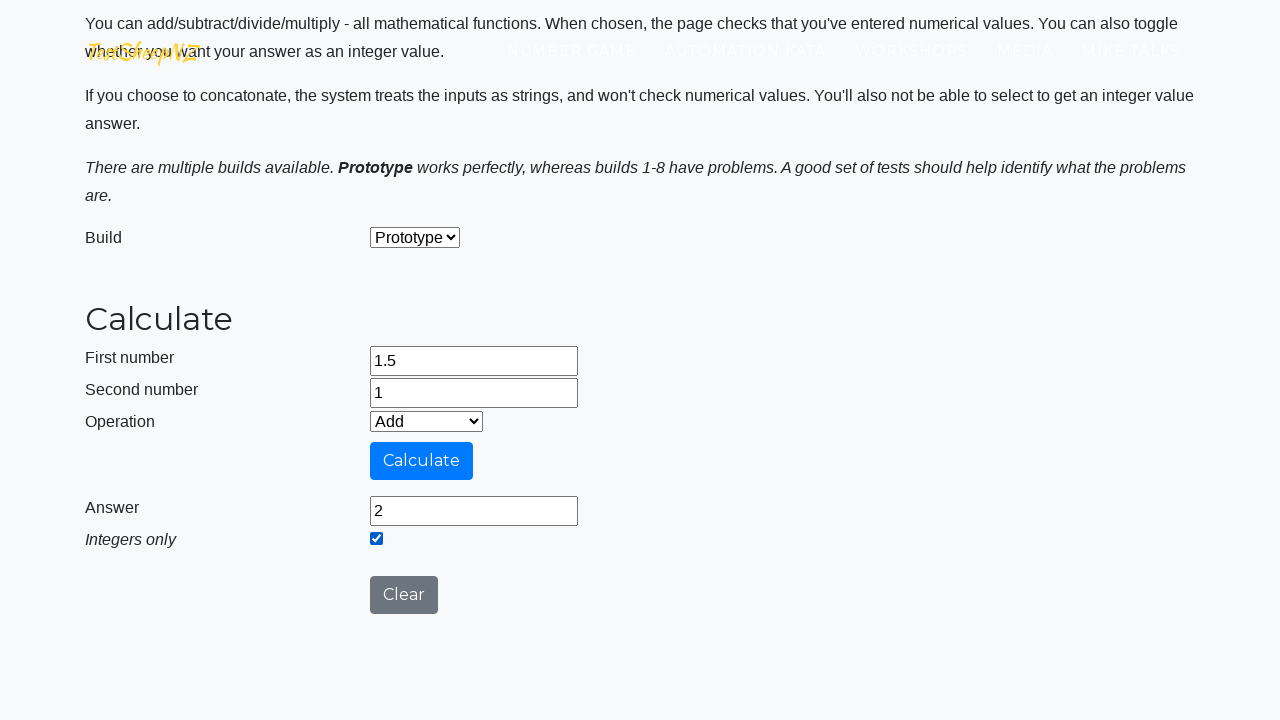